Tests that a todo item is removed if edited to an empty string

Starting URL: https://demo.playwright.dev/todomvc

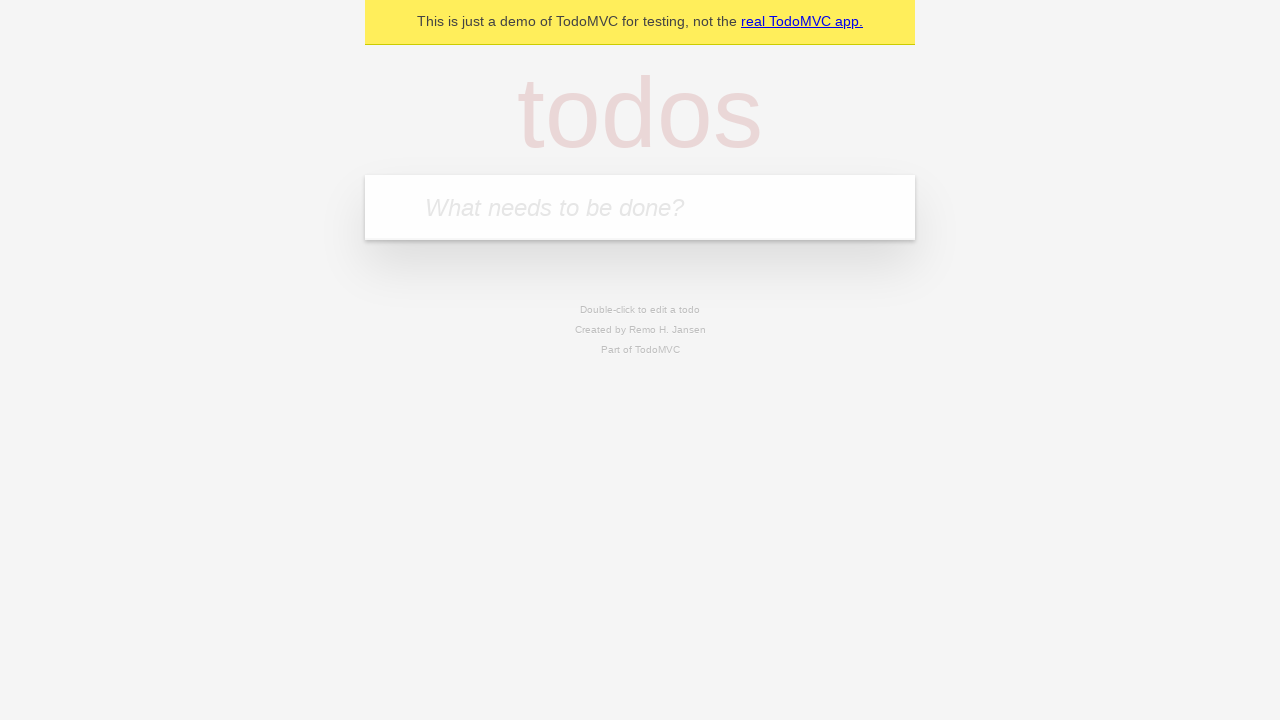

Filled new todo field with 'buy some cheese' on internal:attr=[placeholder="What needs to be done?"i]
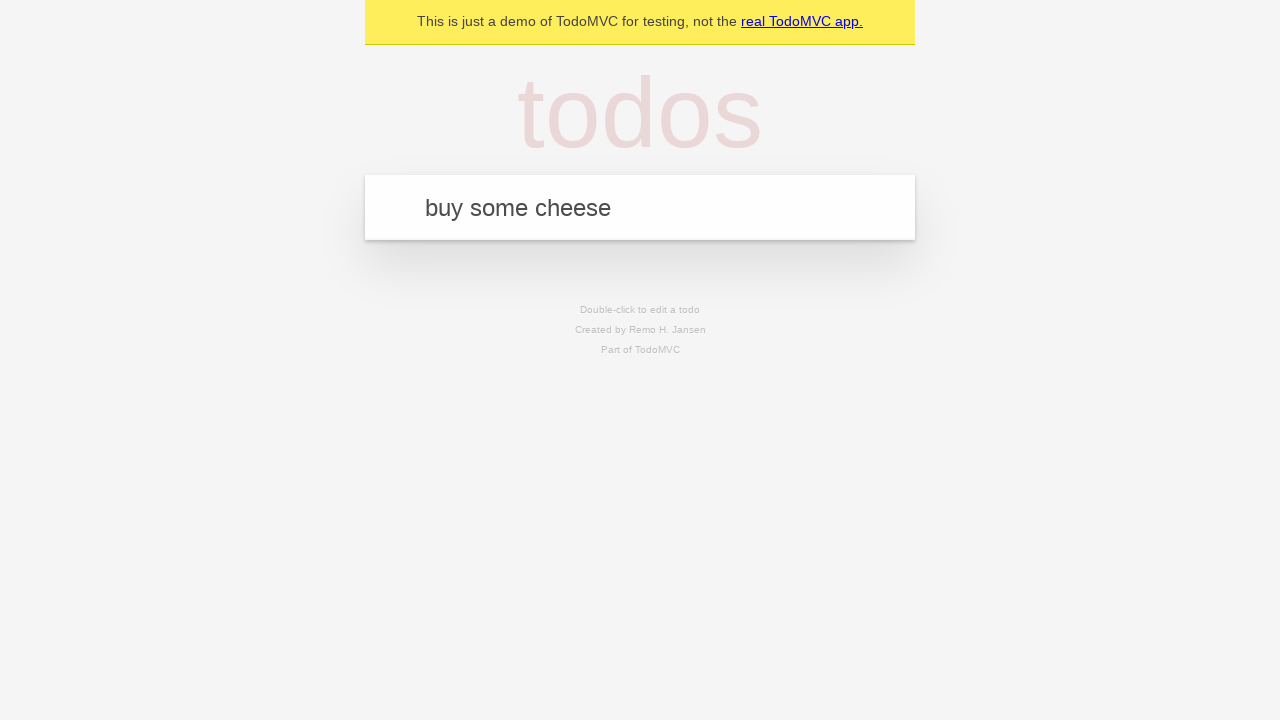

Pressed Enter to add todo 'buy some cheese' on internal:attr=[placeholder="What needs to be done?"i]
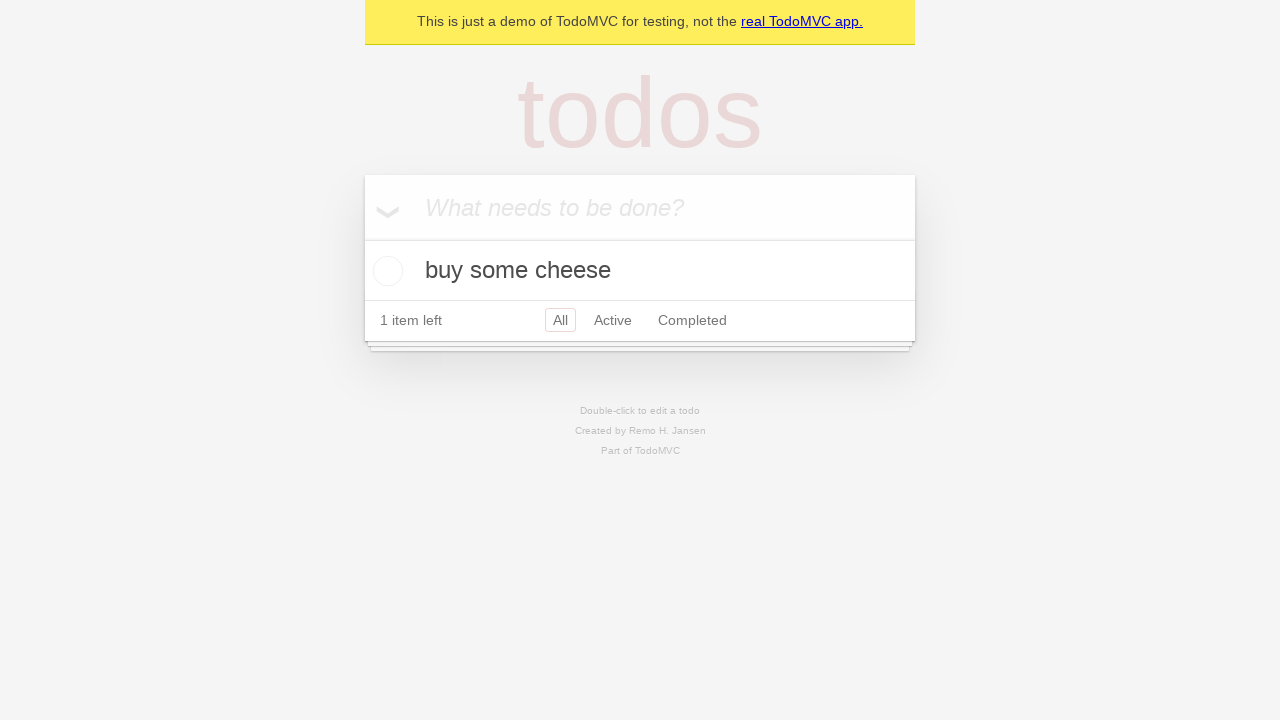

Filled new todo field with 'feed the cat' on internal:attr=[placeholder="What needs to be done?"i]
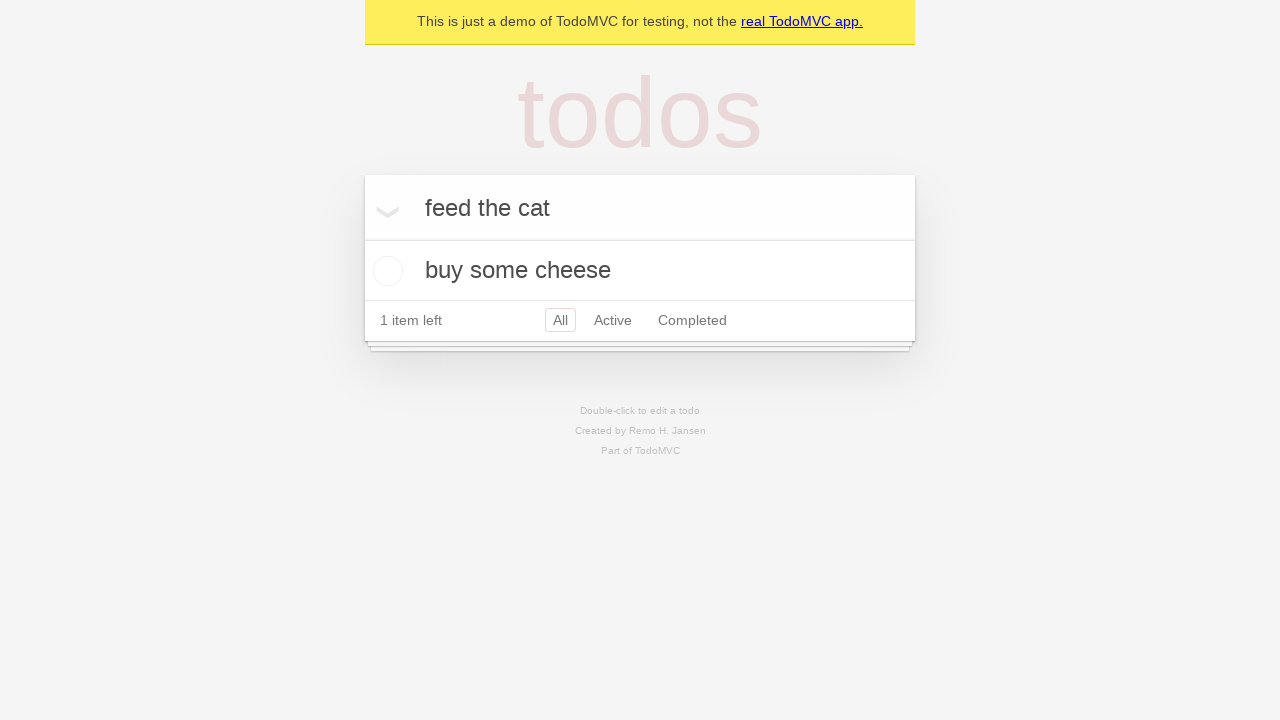

Pressed Enter to add todo 'feed the cat' on internal:attr=[placeholder="What needs to be done?"i]
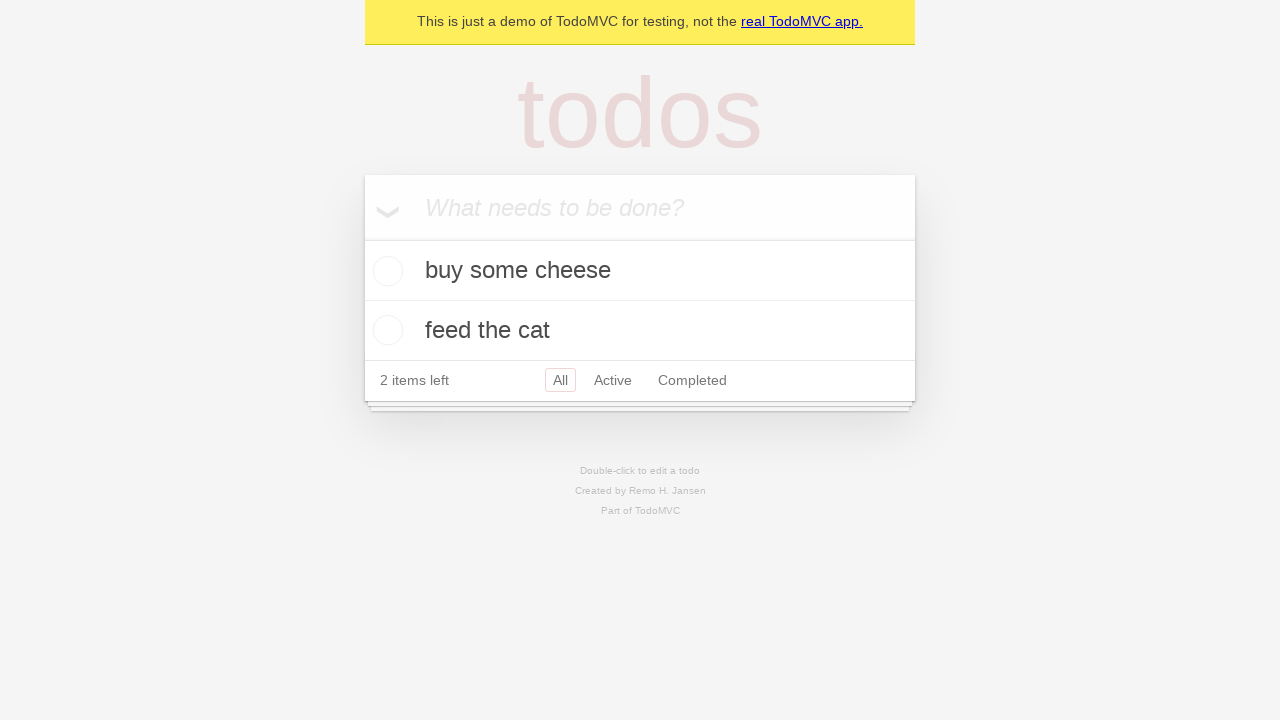

Filled new todo field with 'book a doctors appointment' on internal:attr=[placeholder="What needs to be done?"i]
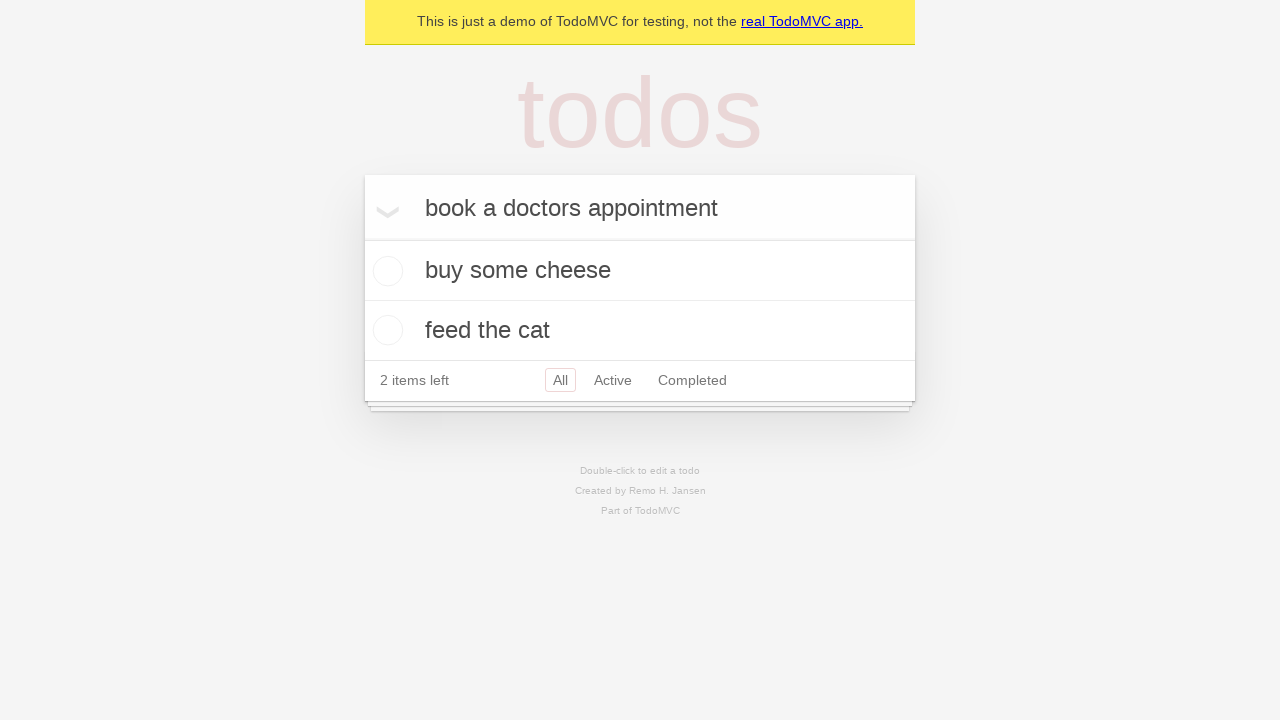

Pressed Enter to add todo 'book a doctors appointment' on internal:attr=[placeholder="What needs to be done?"i]
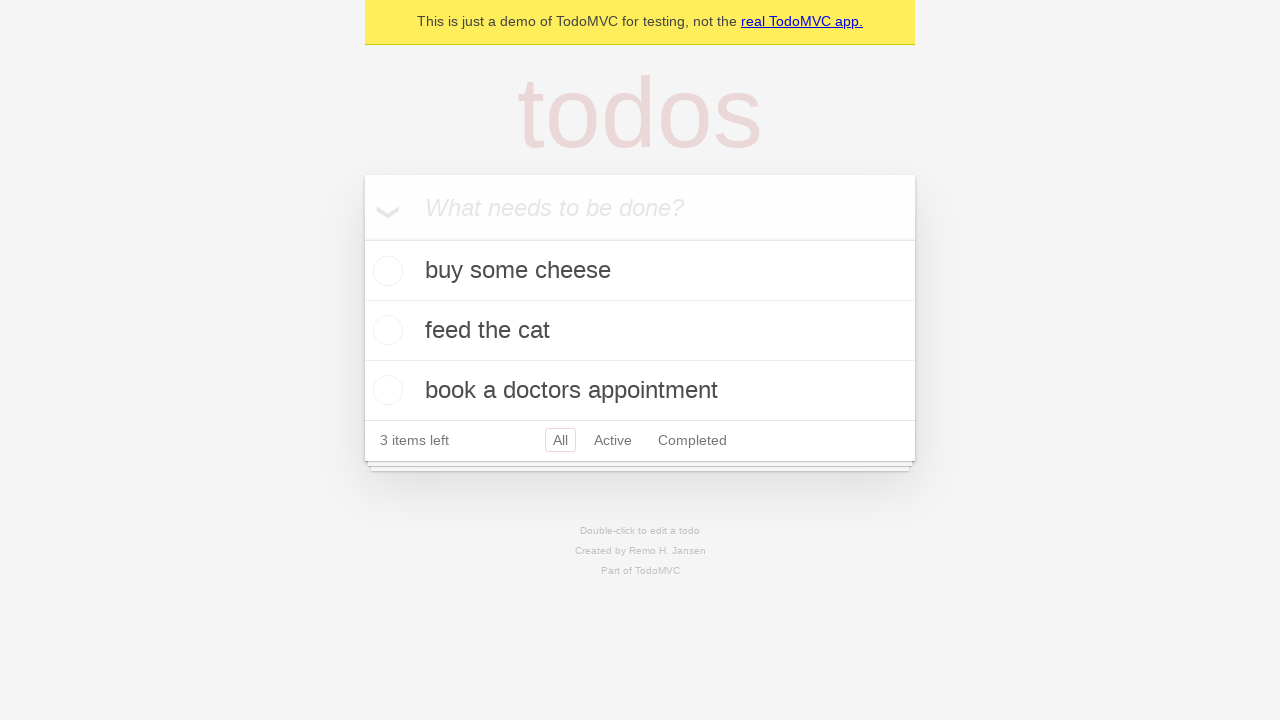

Double-clicked on second todo item to enter edit mode at (640, 331) on internal:testid=[data-testid="todo-item"s] >> nth=1
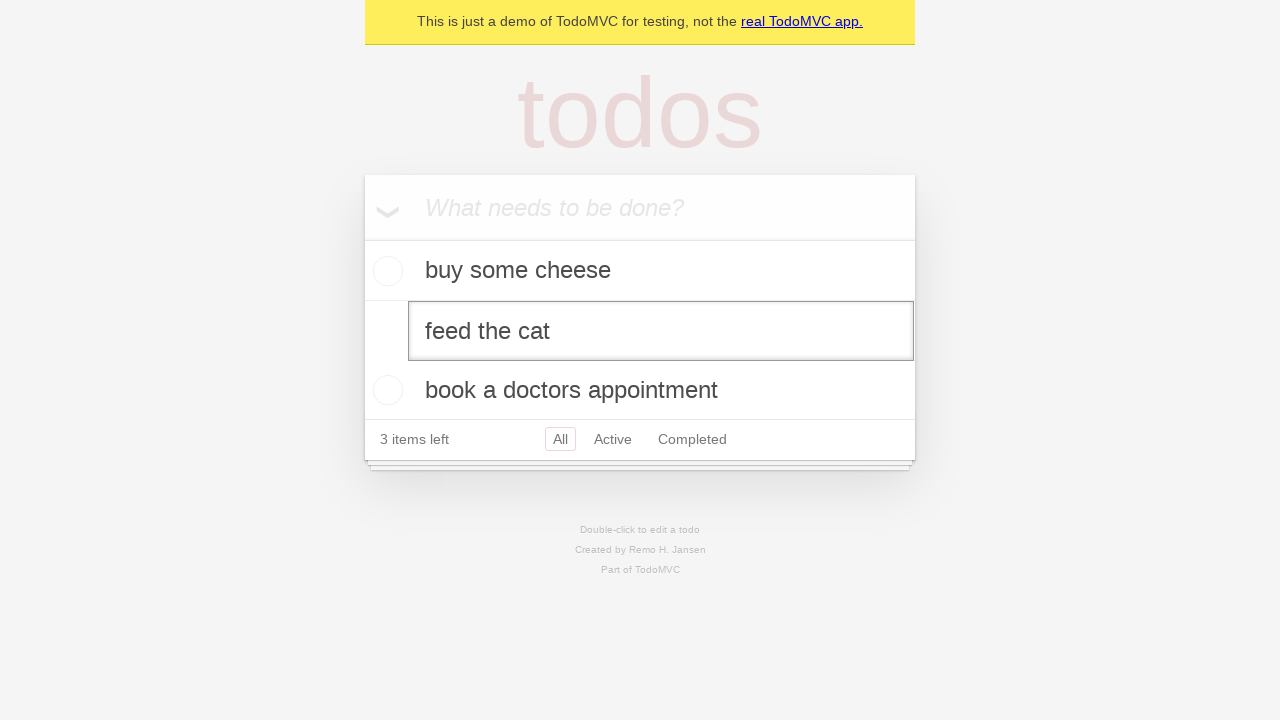

Cleared the edit field by filling with empty string on internal:testid=[data-testid="todo-item"s] >> nth=1 >> internal:role=textbox[nam
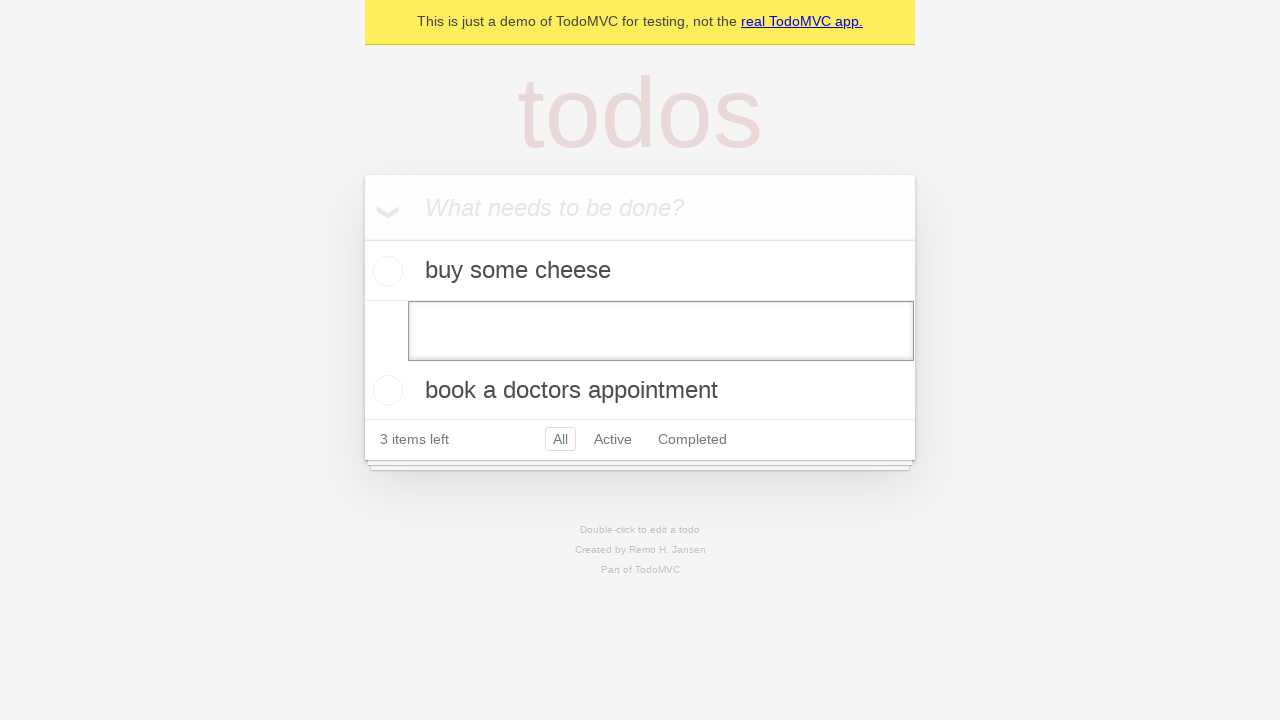

Pressed Enter to confirm deletion of empty todo item on internal:testid=[data-testid="todo-item"s] >> nth=1 >> internal:role=textbox[nam
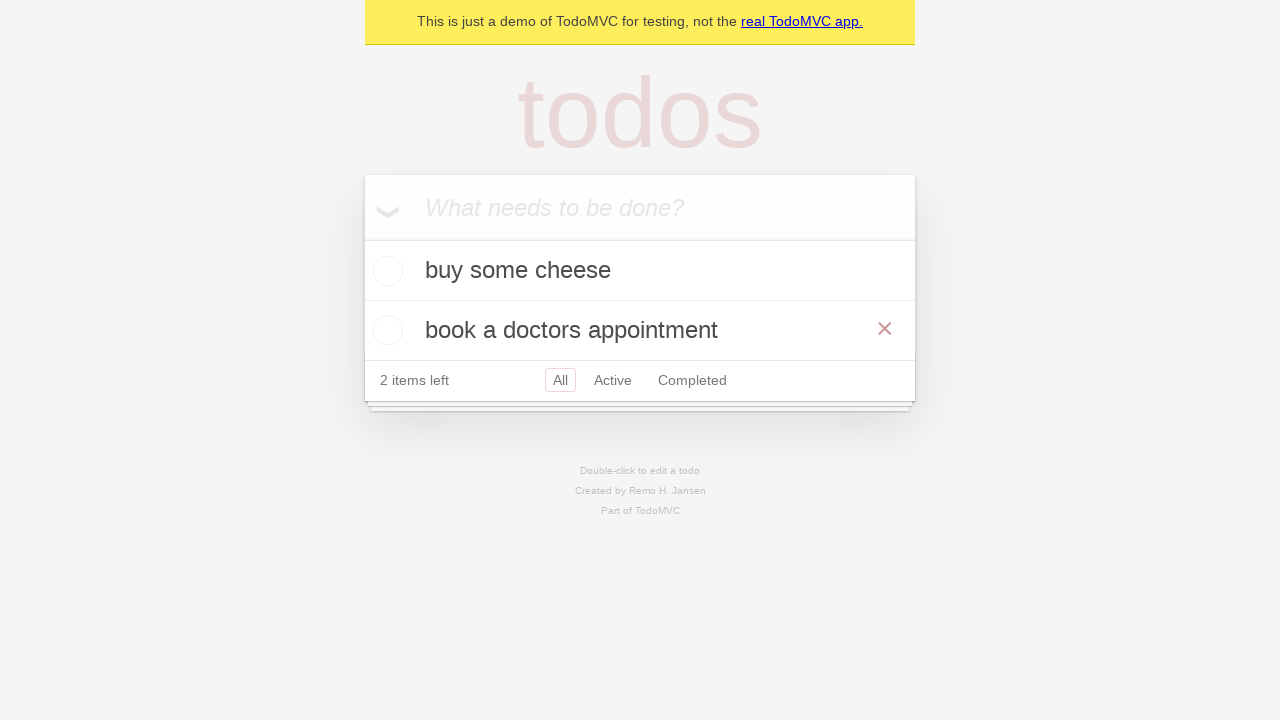

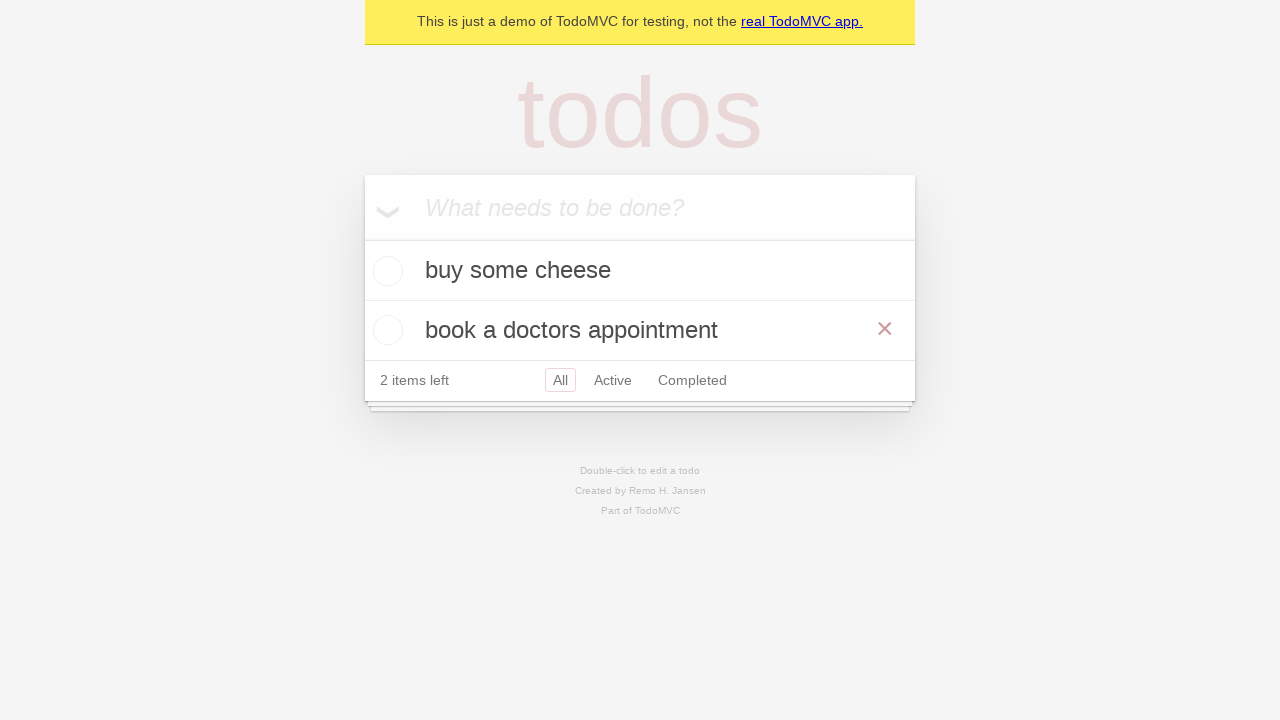